Clicks button 2 (khung2) and verifies navigation to YouTube

Starting URL: https://shibameomeo.github.io/mouseclick/index.html

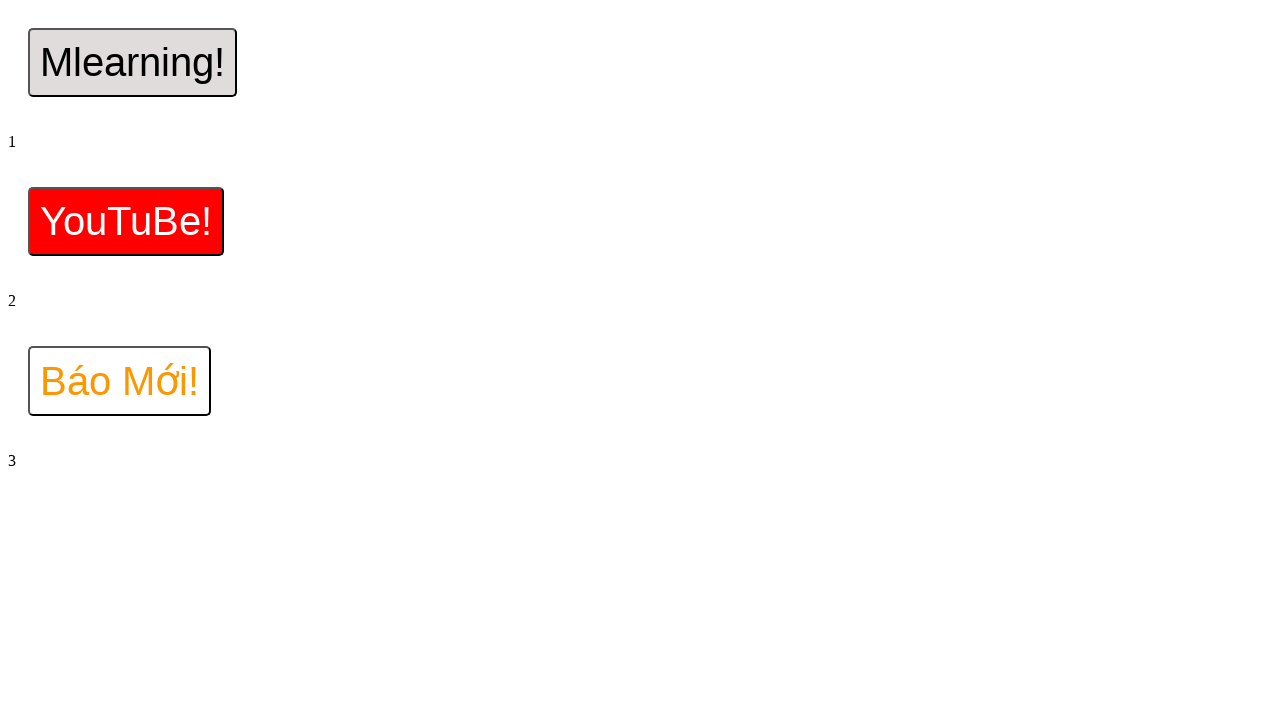

Clicked button 2 (khung2) at (126, 222) on #khung2
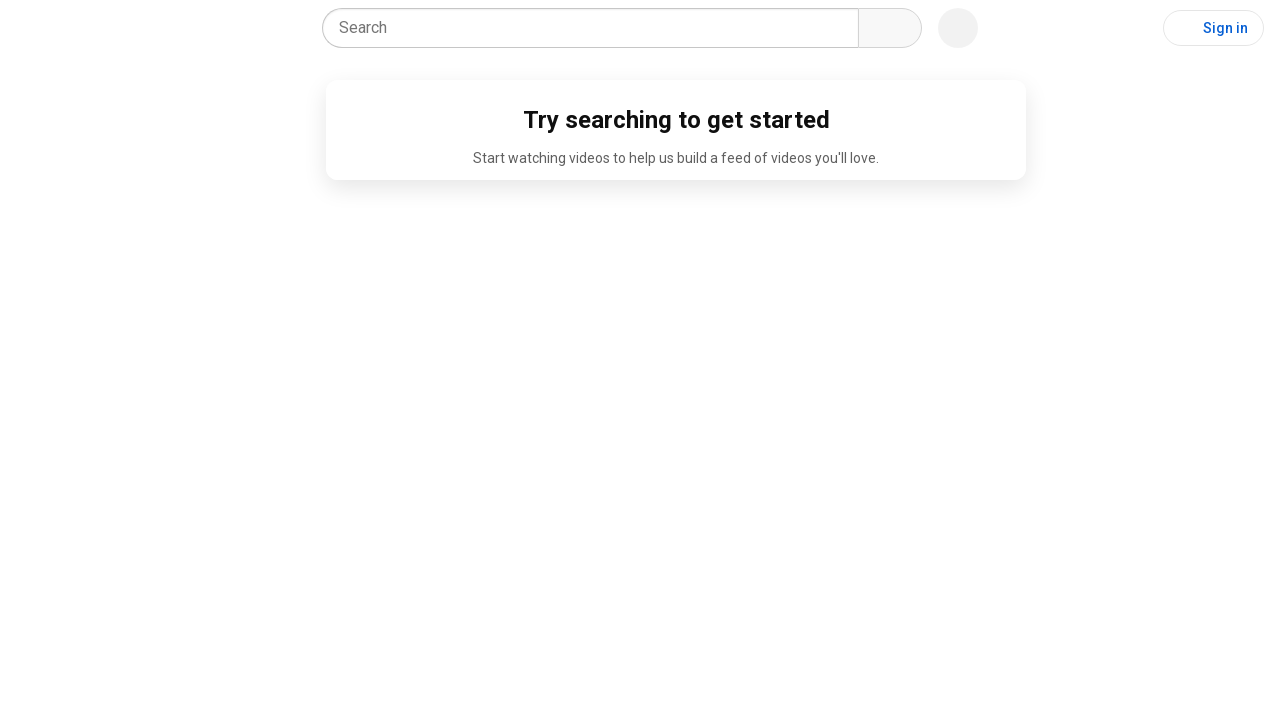

Page load completed
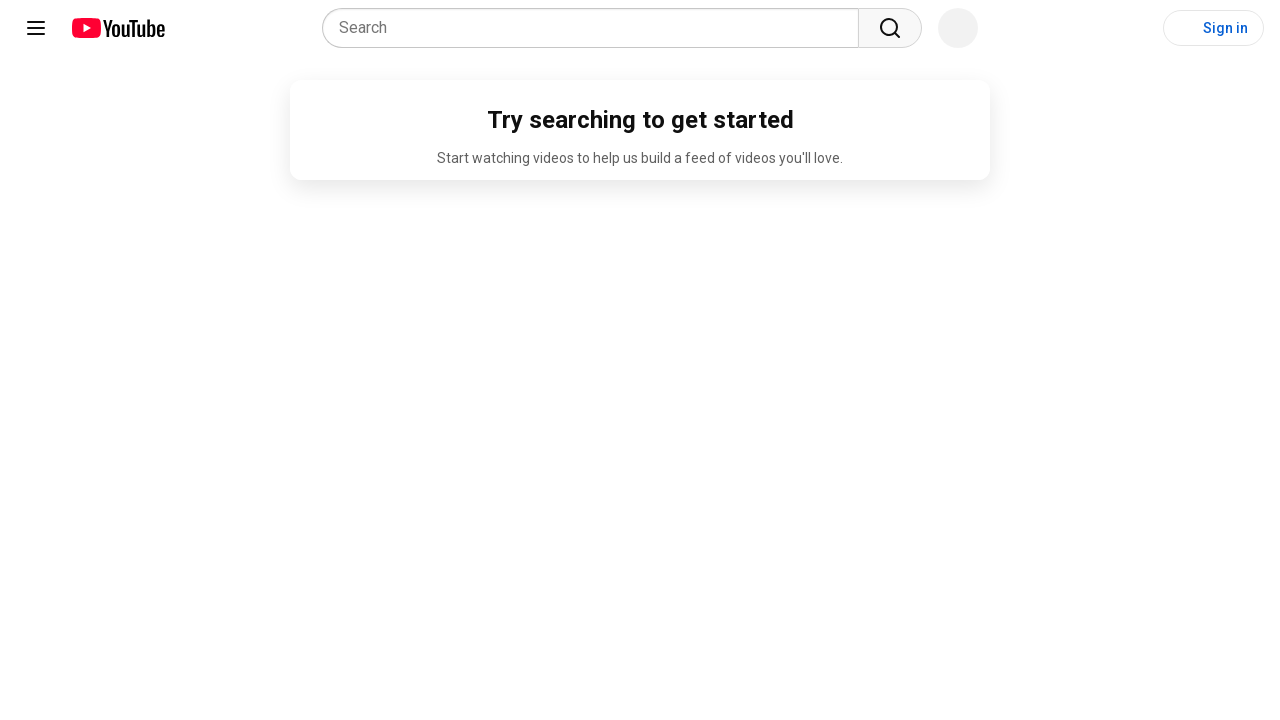

Verified navigation to YouTube URL (https://www.youtube.com/)
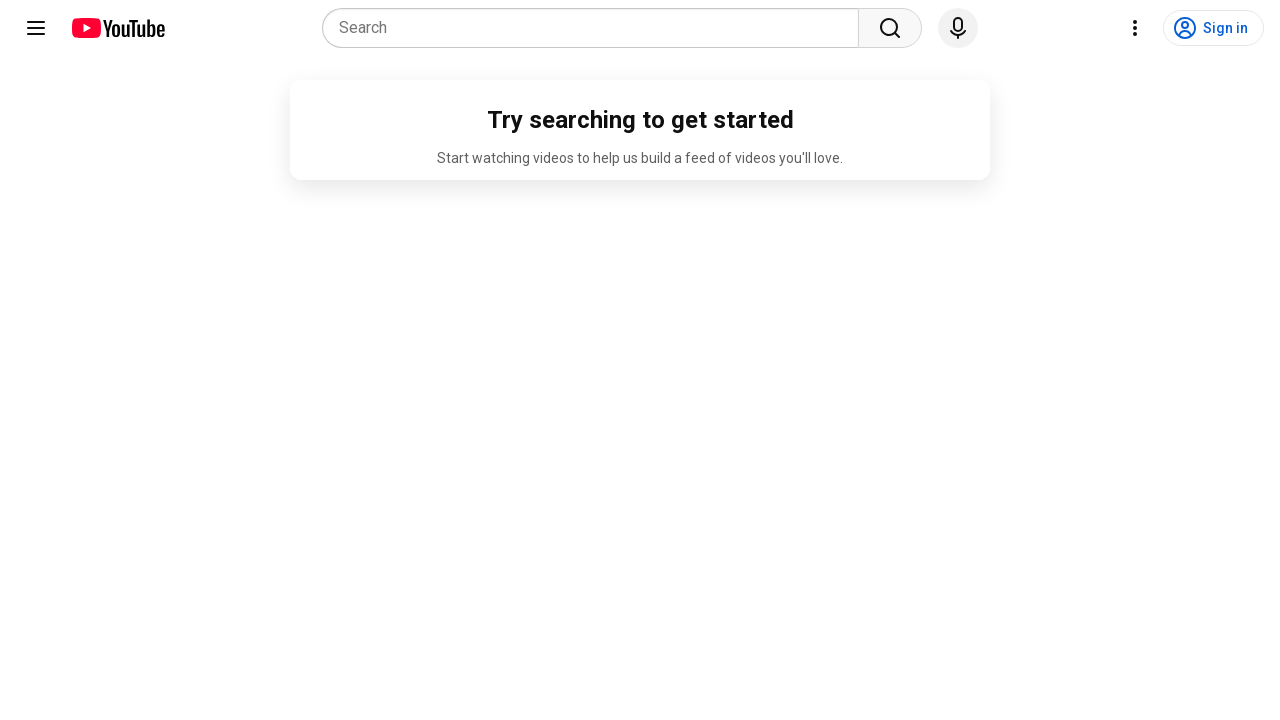

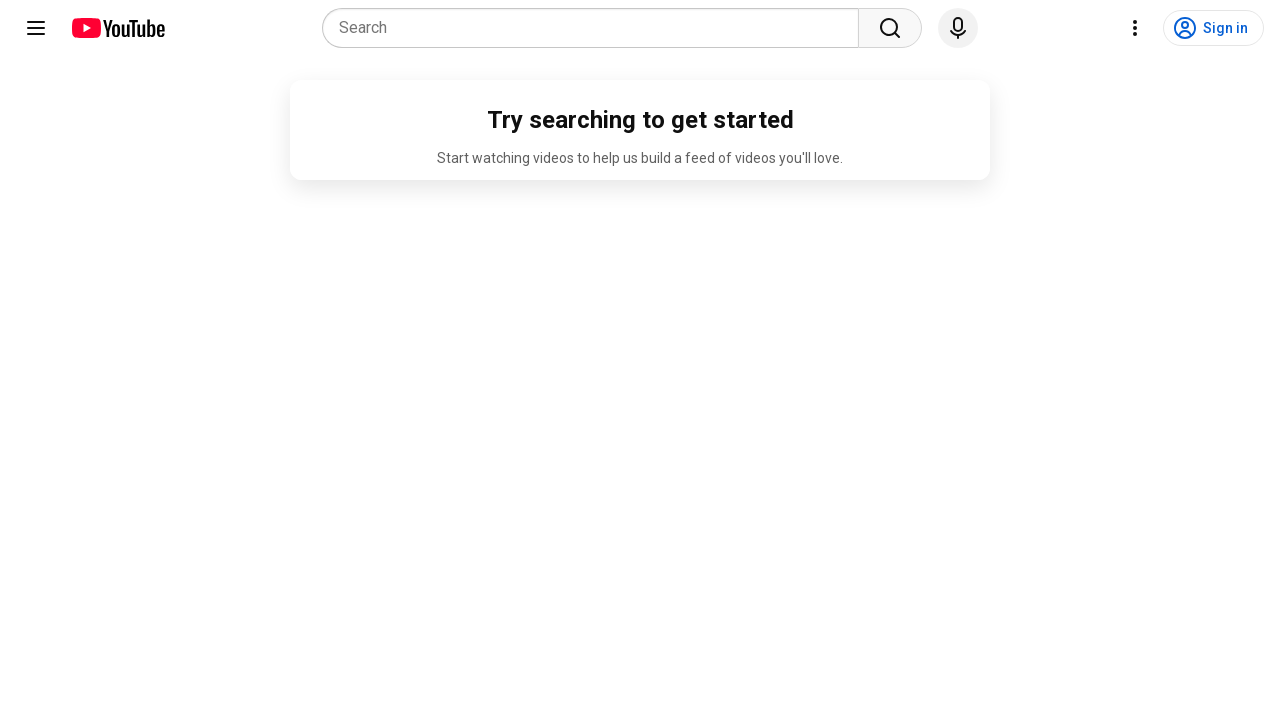